Tests navigation to the Frames page by clicking a link in Chapter 4, then switches to a frame and verifies the header text

Starting URL: https://bonigarcia.dev/selenium-webdriver-java/

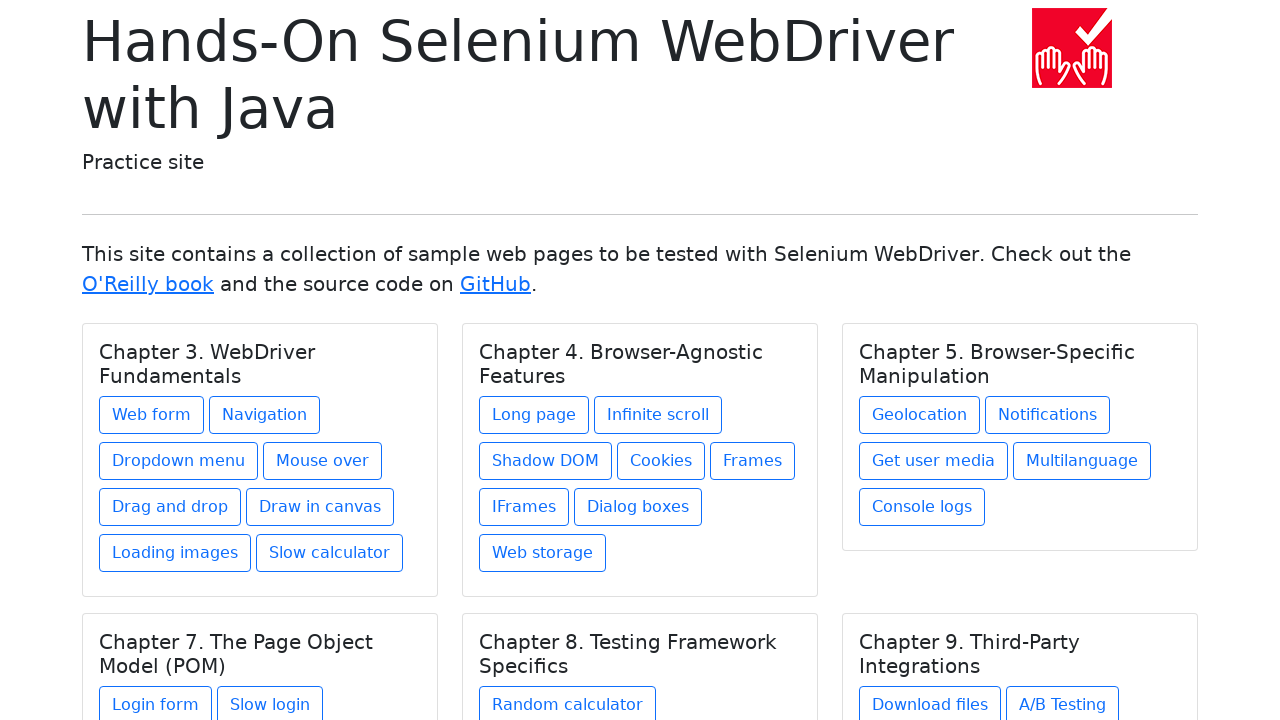

Clicked on frames.html link in Chapter 4 section at (752, 461) on xpath=//h5[text()='Chapter 4. Browser-Agnostic Features']/../a[contains(@href, '
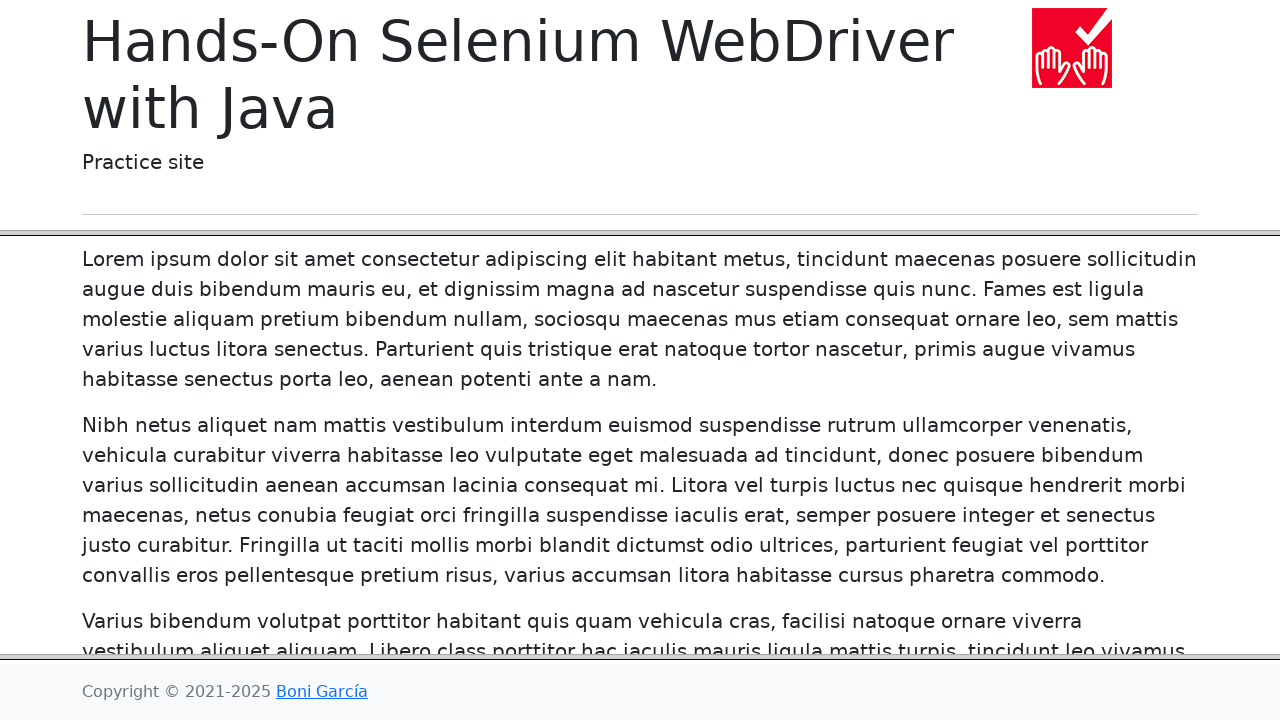

Frames page loaded successfully
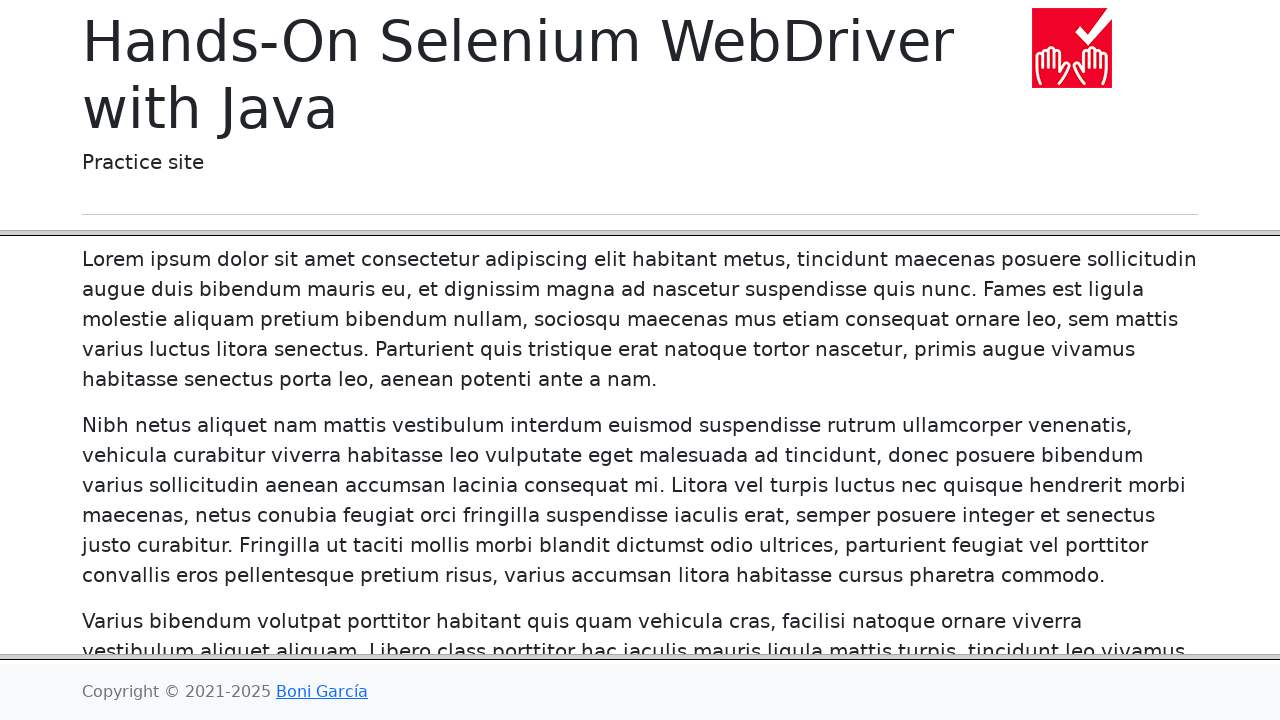

Located frame-header frame
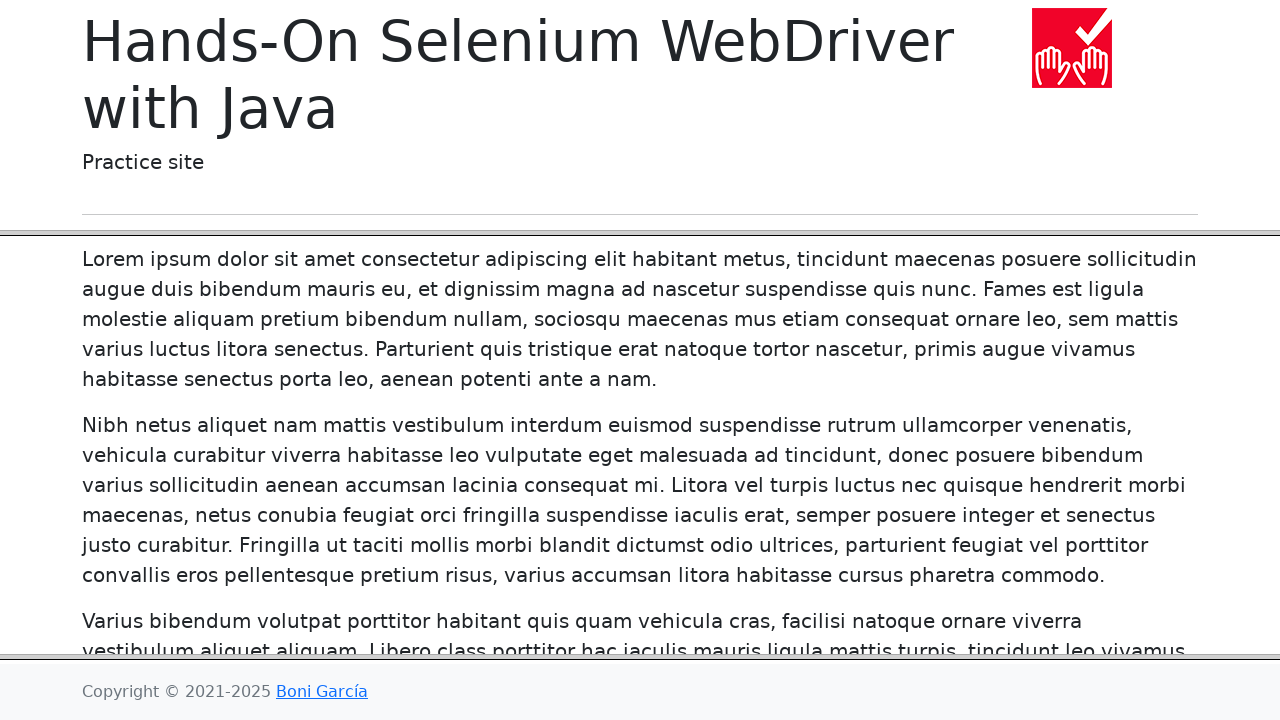

Header element in frame is ready
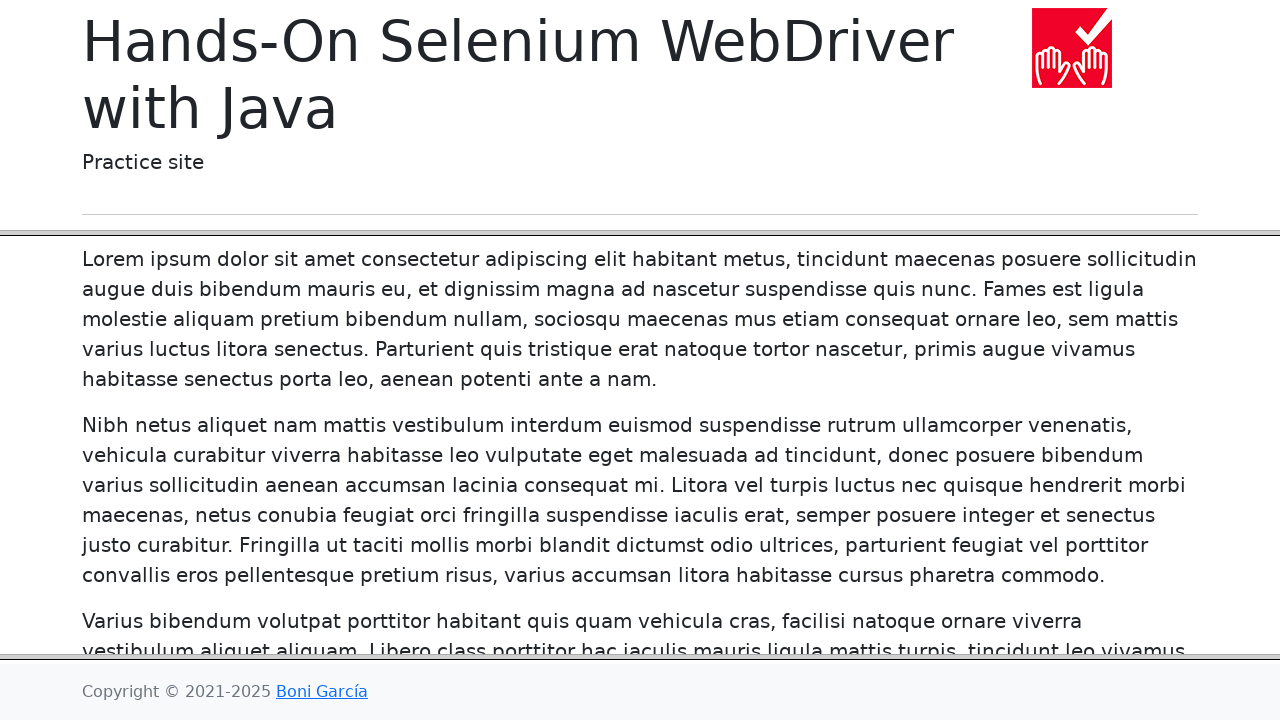

Verified header text is 'Frames'
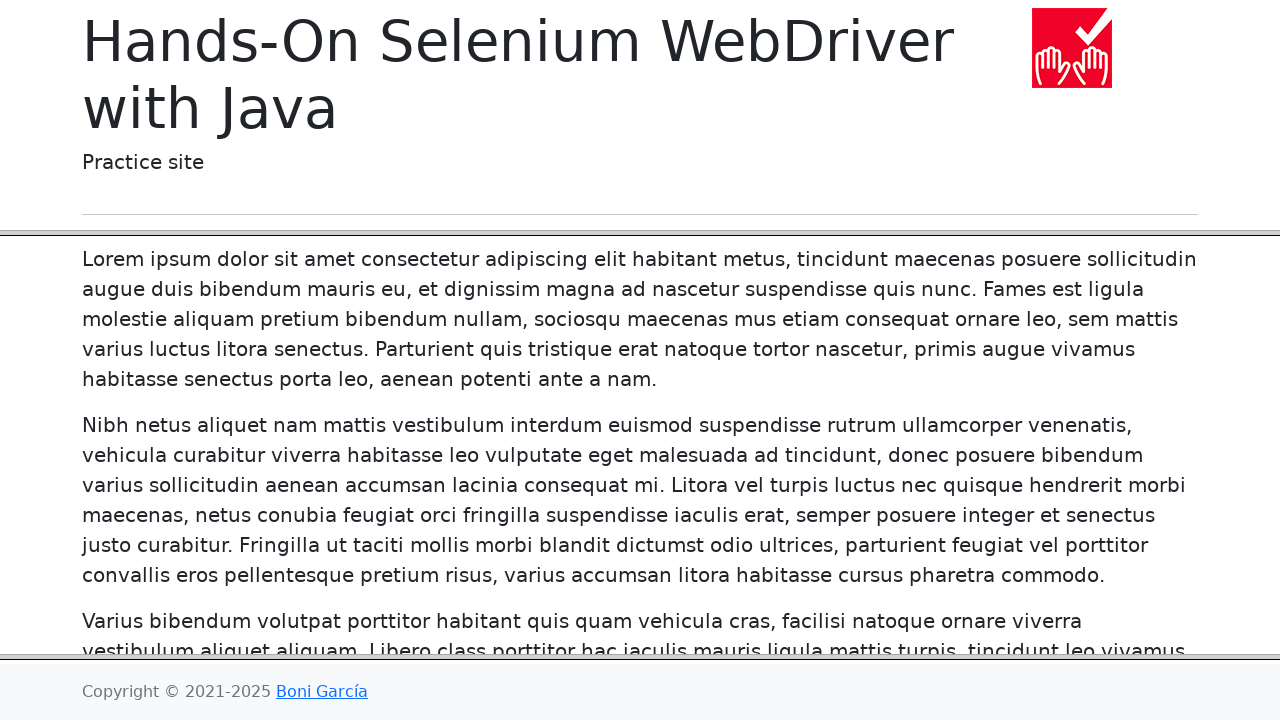

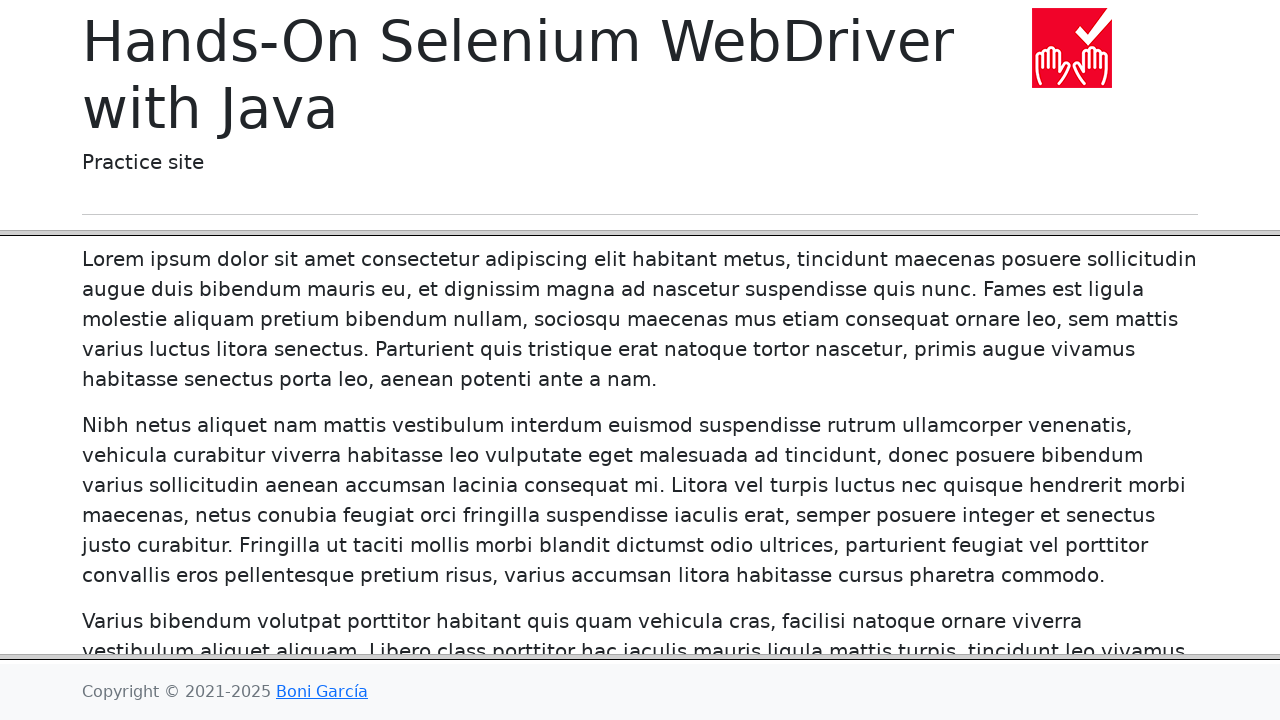